Navigates to New Mexico government services page and clicks on the Elected Officials link to view official information

Starting URL: https://www.nm.gov/online-services/

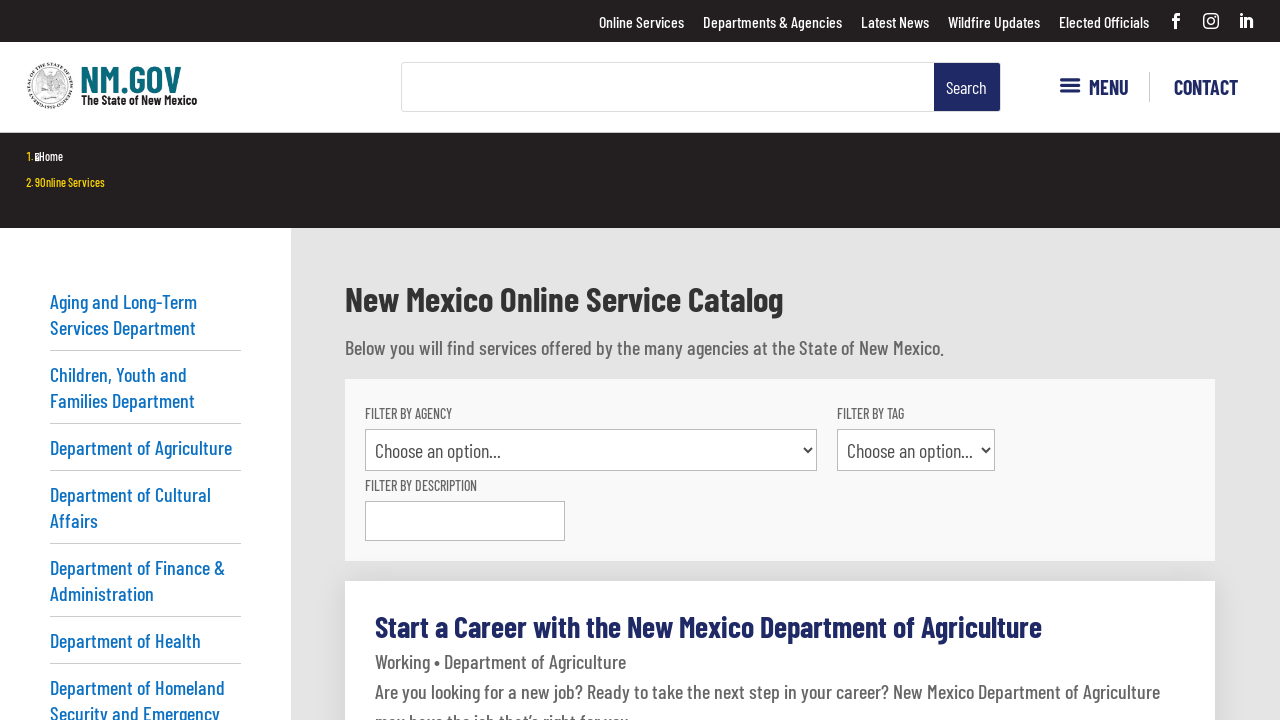

Navigated to New Mexico government services page
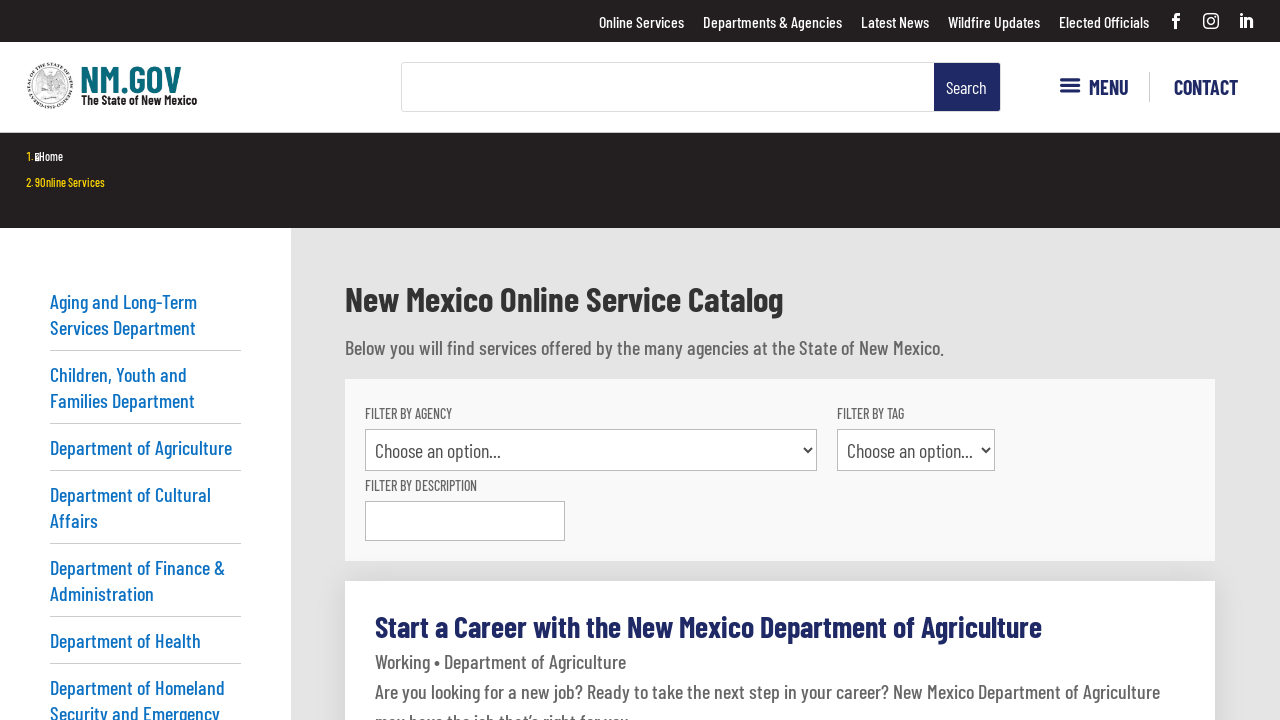

Clicked on Elected Officials link at (1104, 22) on xpath=//a[contains(text(),'Elected Officials')]
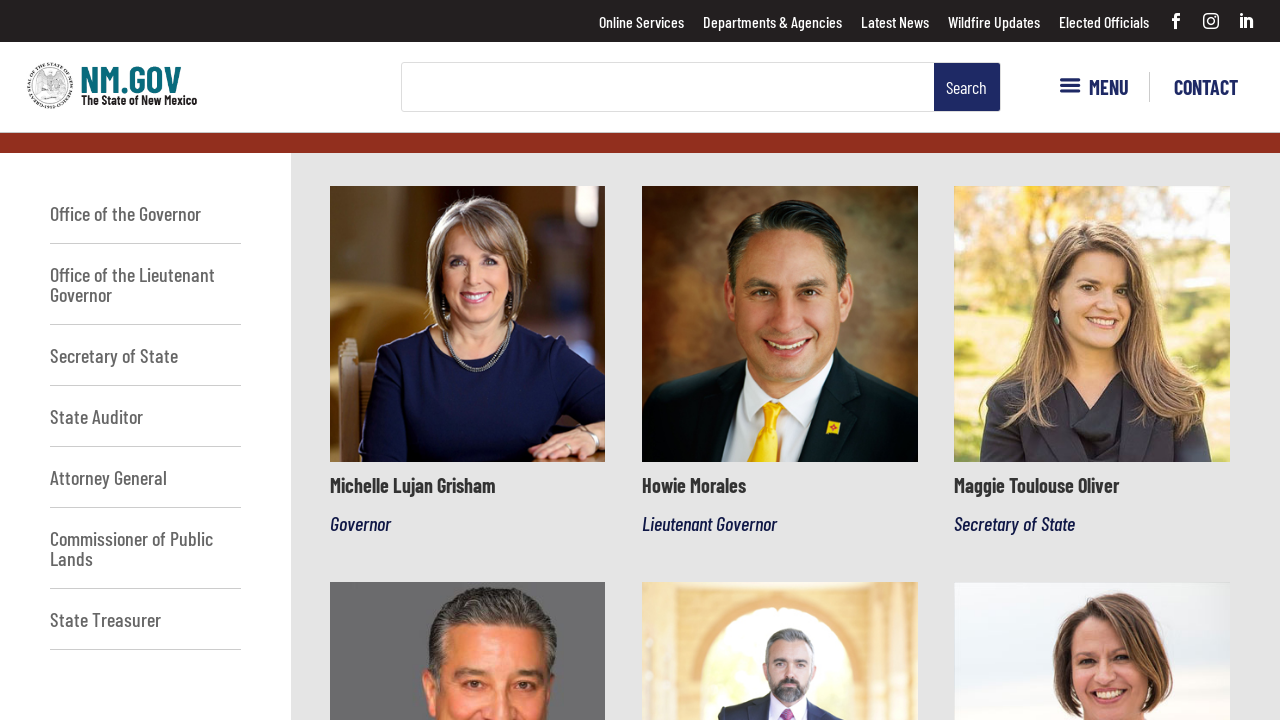

Elected officials information loaded successfully
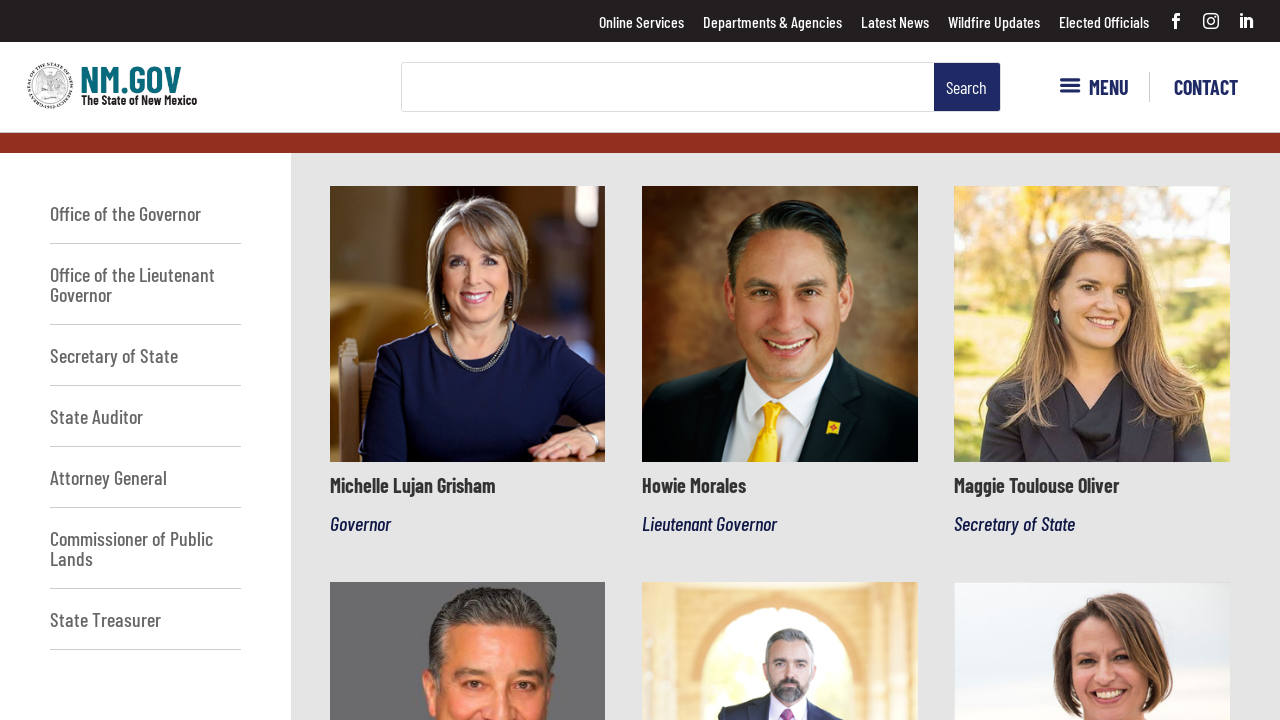

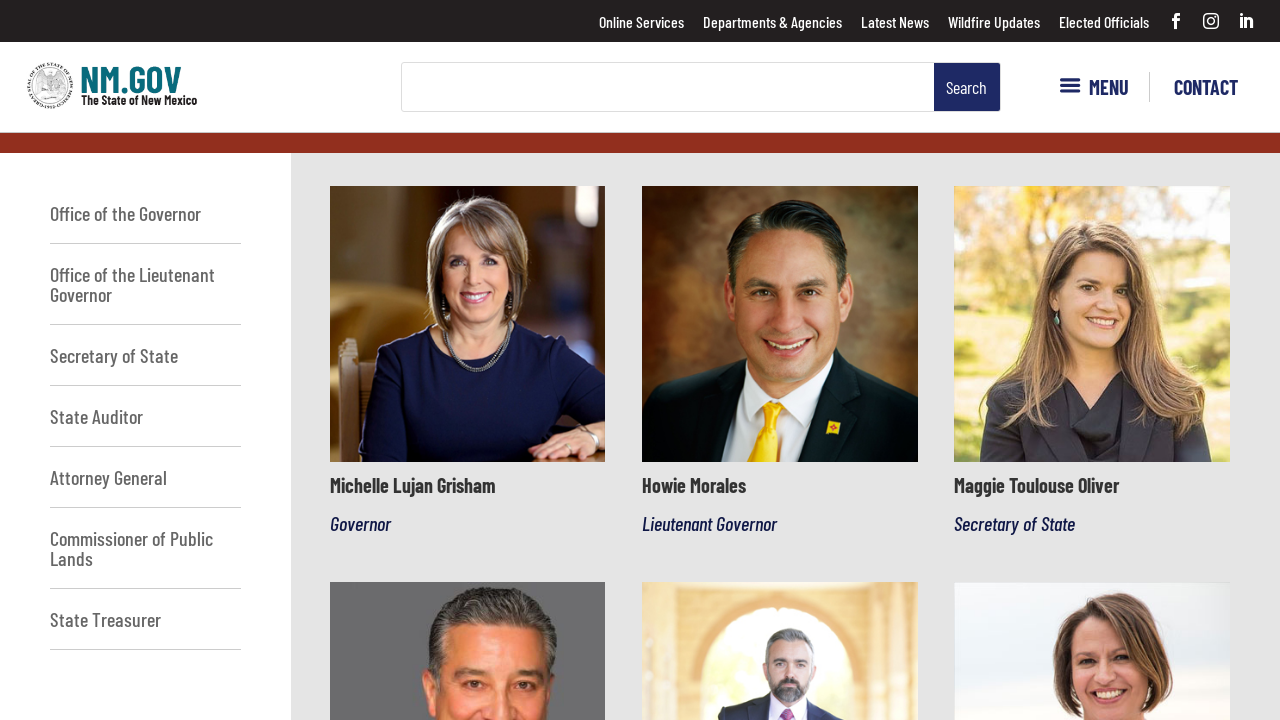